Tests mouse right-click functionality on a context menu demo page by right-clicking a button to open the context menu, then hovering over and clicking the Edit option.

Starting URL: https://swisnl.github.io/jQuery-contextMenu/demo.html

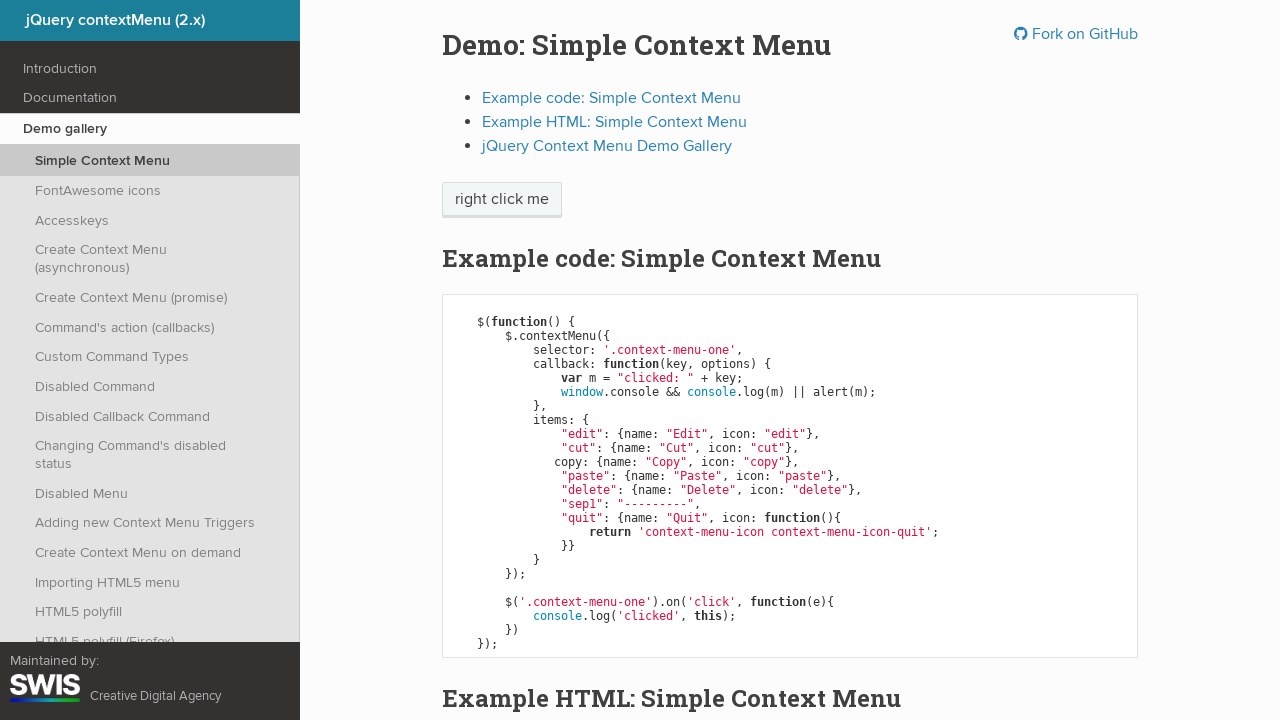

Located the context menu trigger button
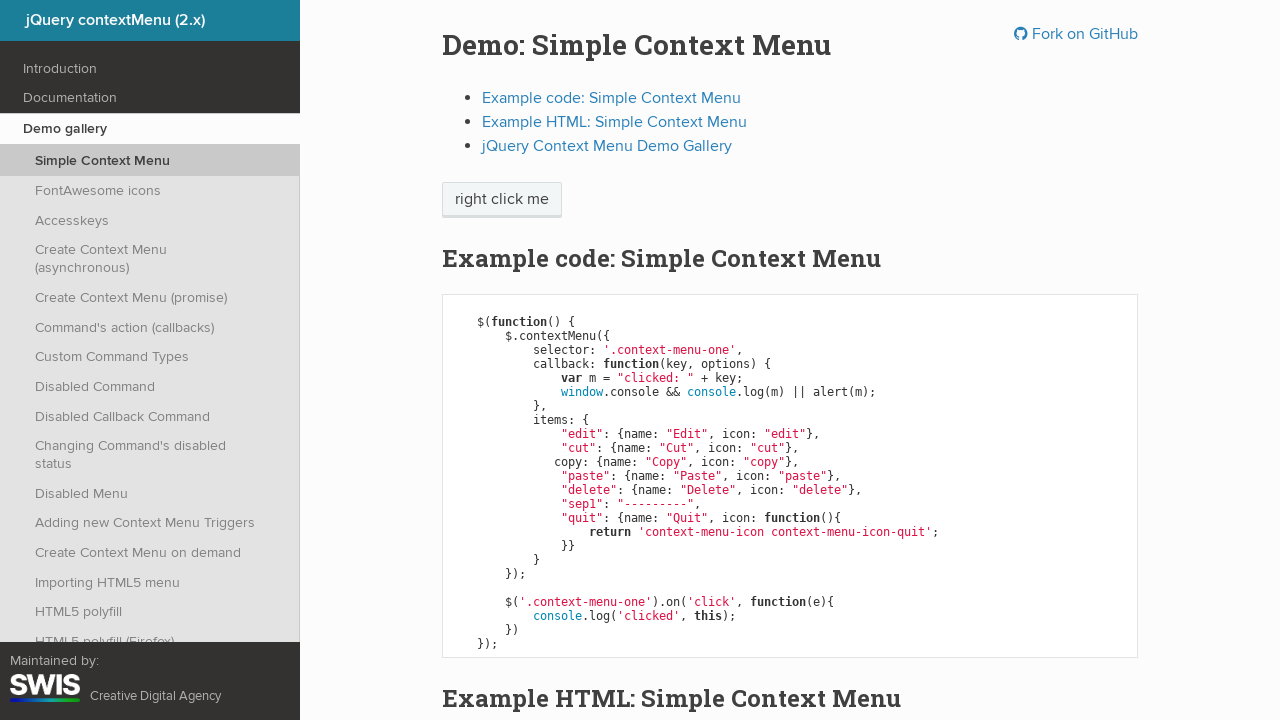

Right-clicked the button to open context menu at (502, 200) on xpath=//span[@class='context-menu-one btn btn-neutral']
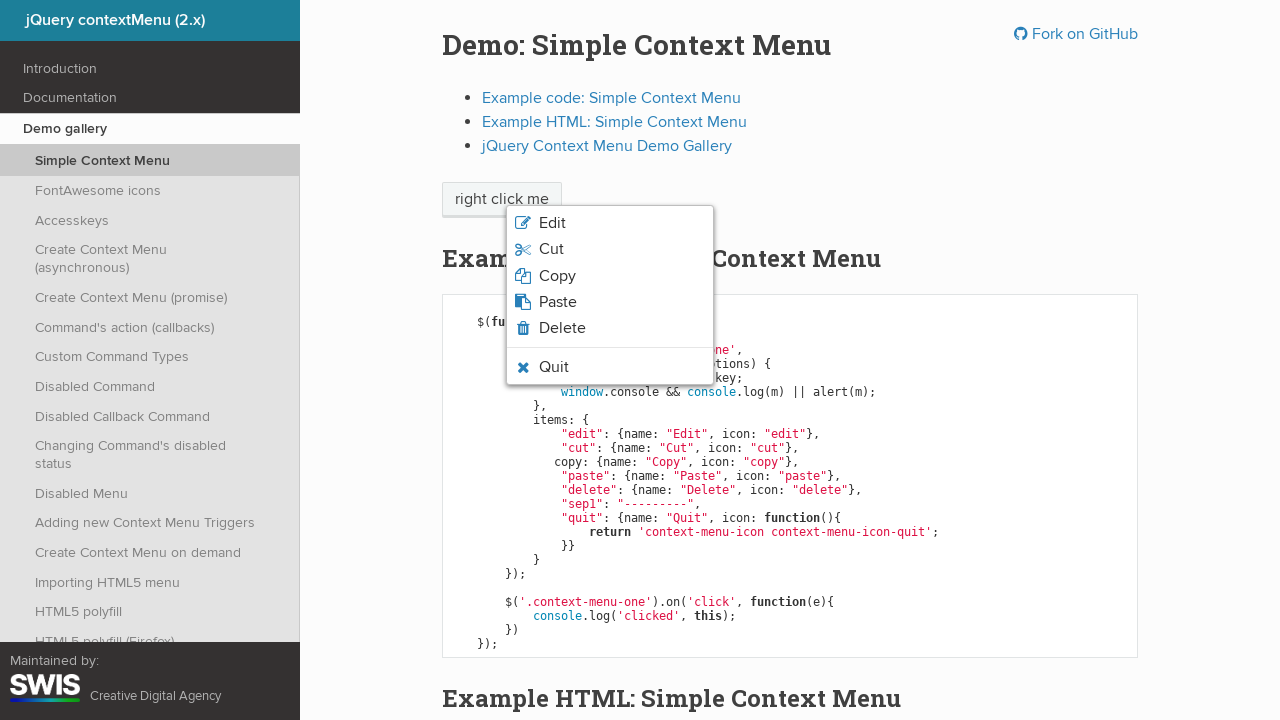

Located the Edit option in the context menu
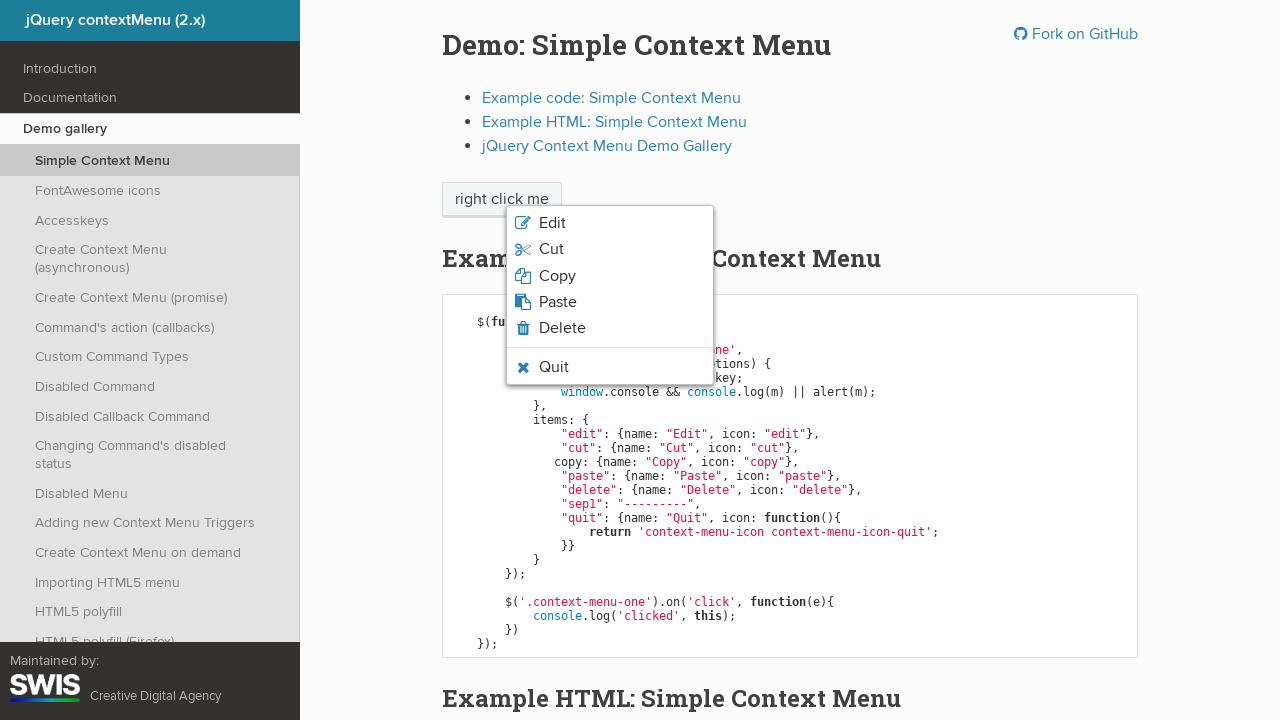

Hovered over the Edit option at (552, 223) on xpath=//span[normalize-space()='Edit']
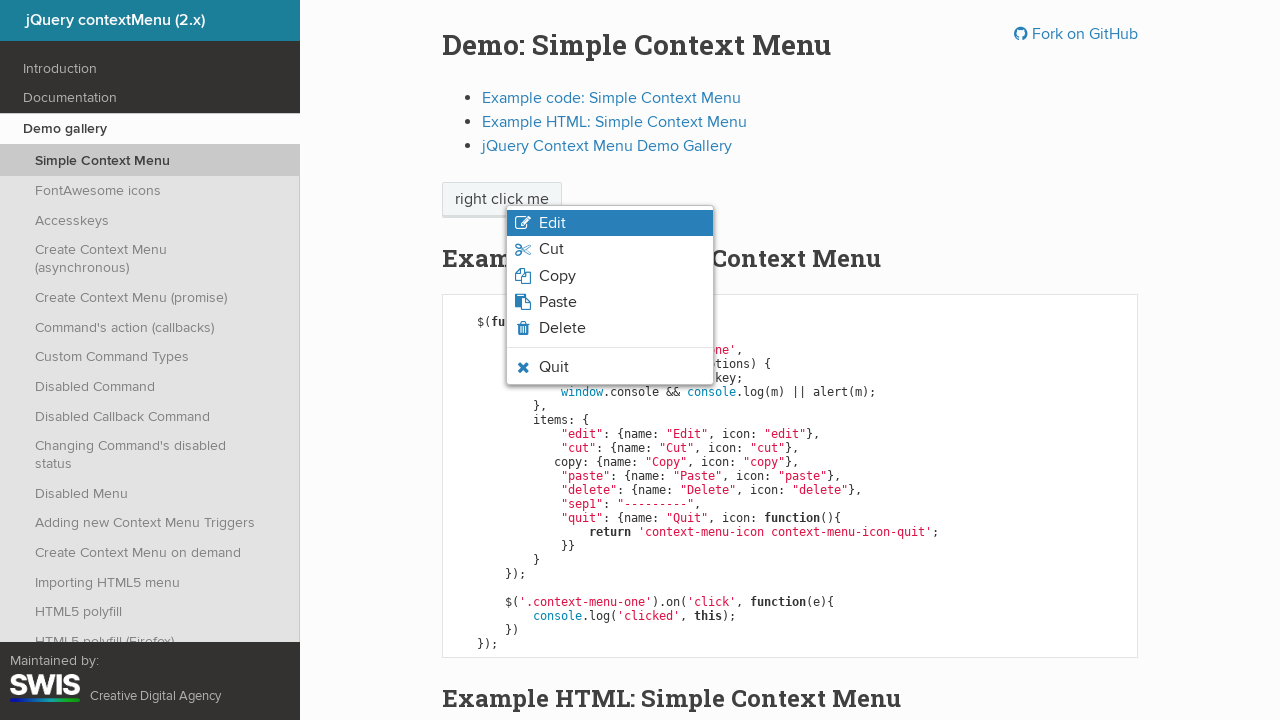

Clicked the Edit option from context menu at (552, 223) on xpath=//span[normalize-space()='Edit']
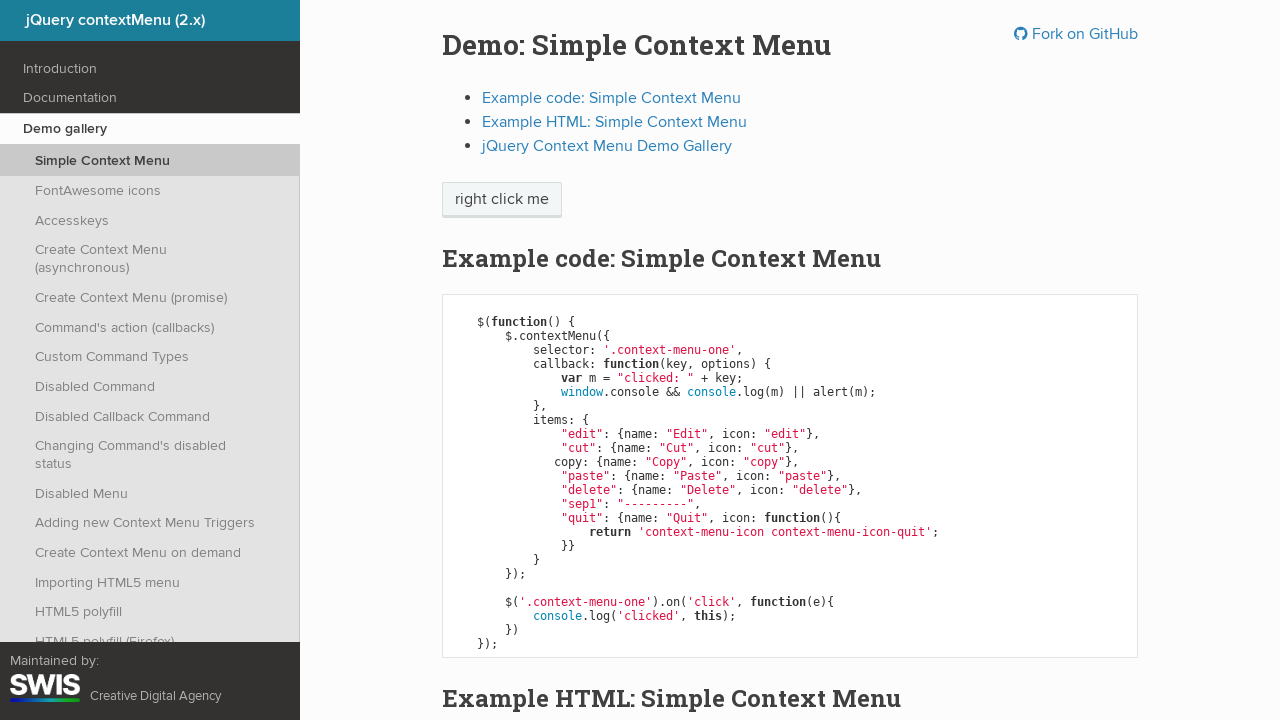

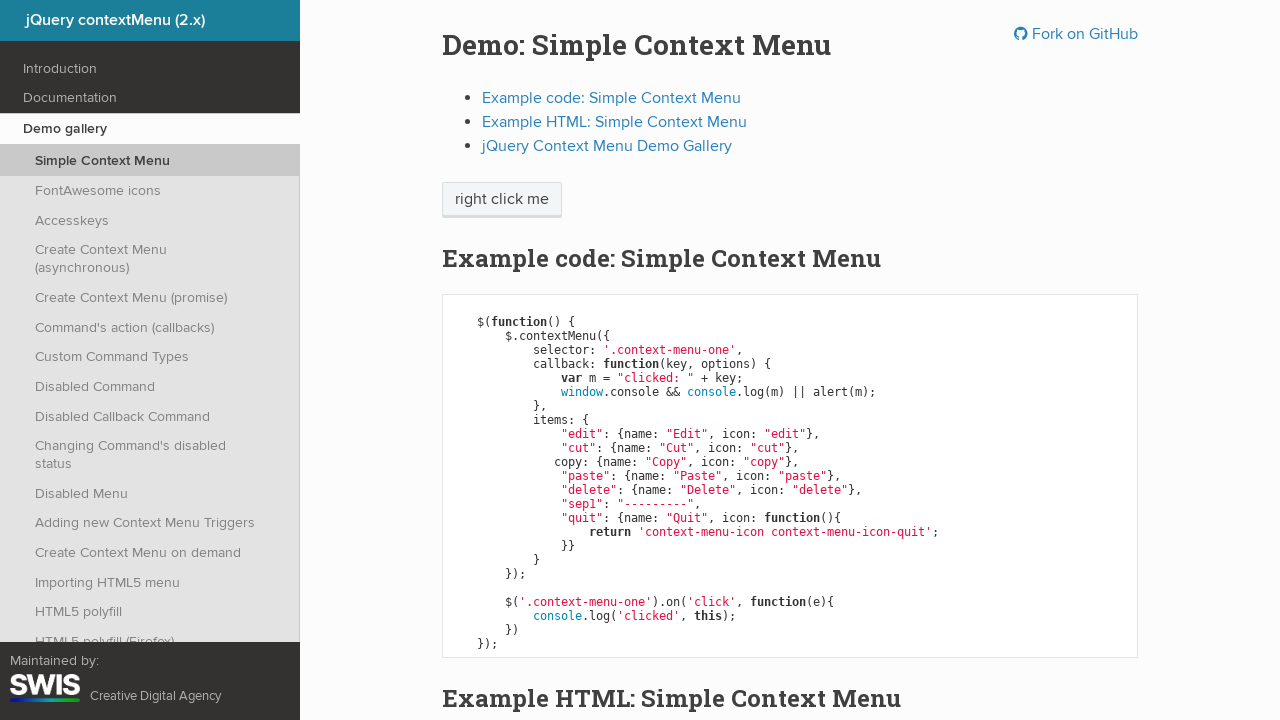